Tests marking a todo item with a star/favorite indicator

Starting URL: https://devmountain.github.io/qa_todos/

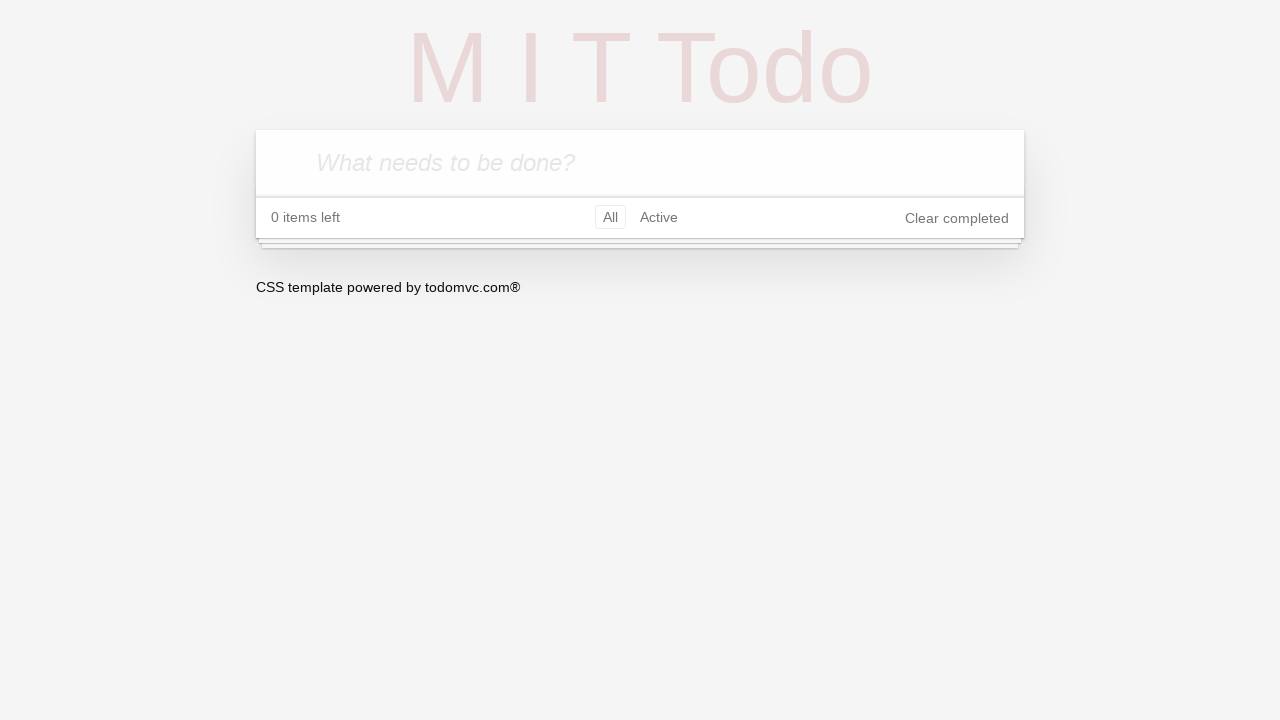

Waited for new todo input field to be visible
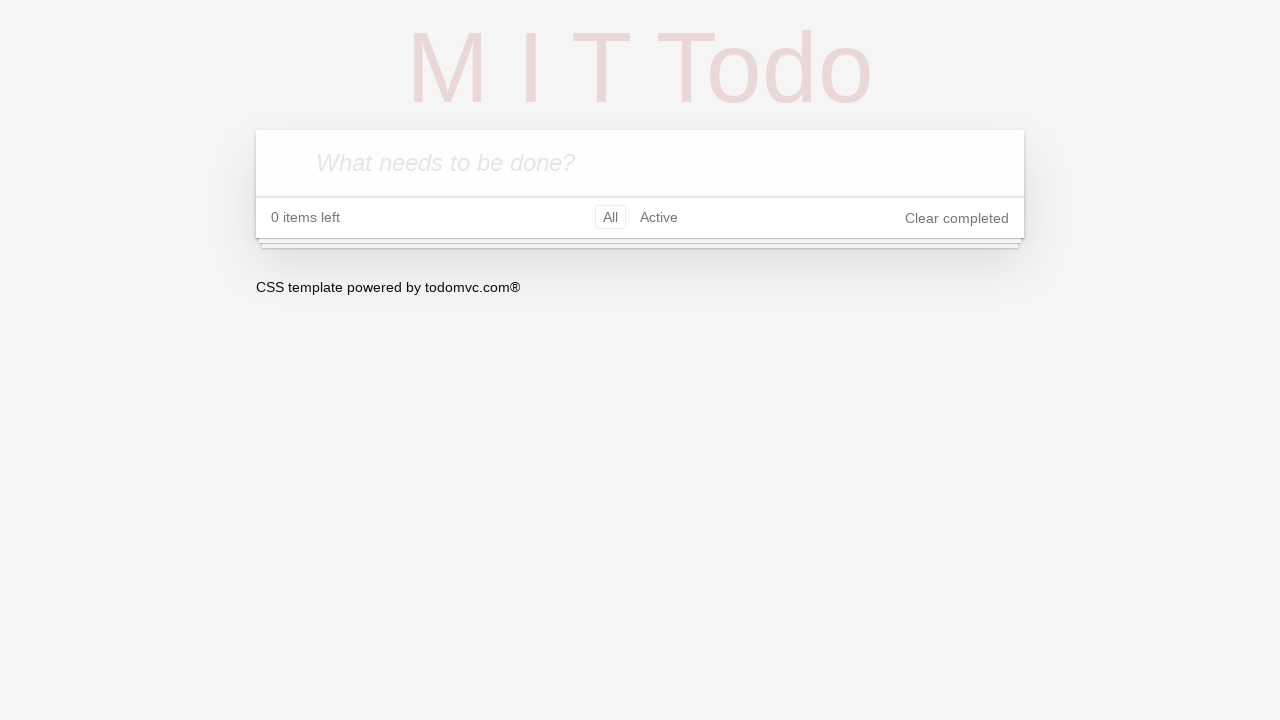

Filled new todo input field with 'new todo star 1' on .new-todo
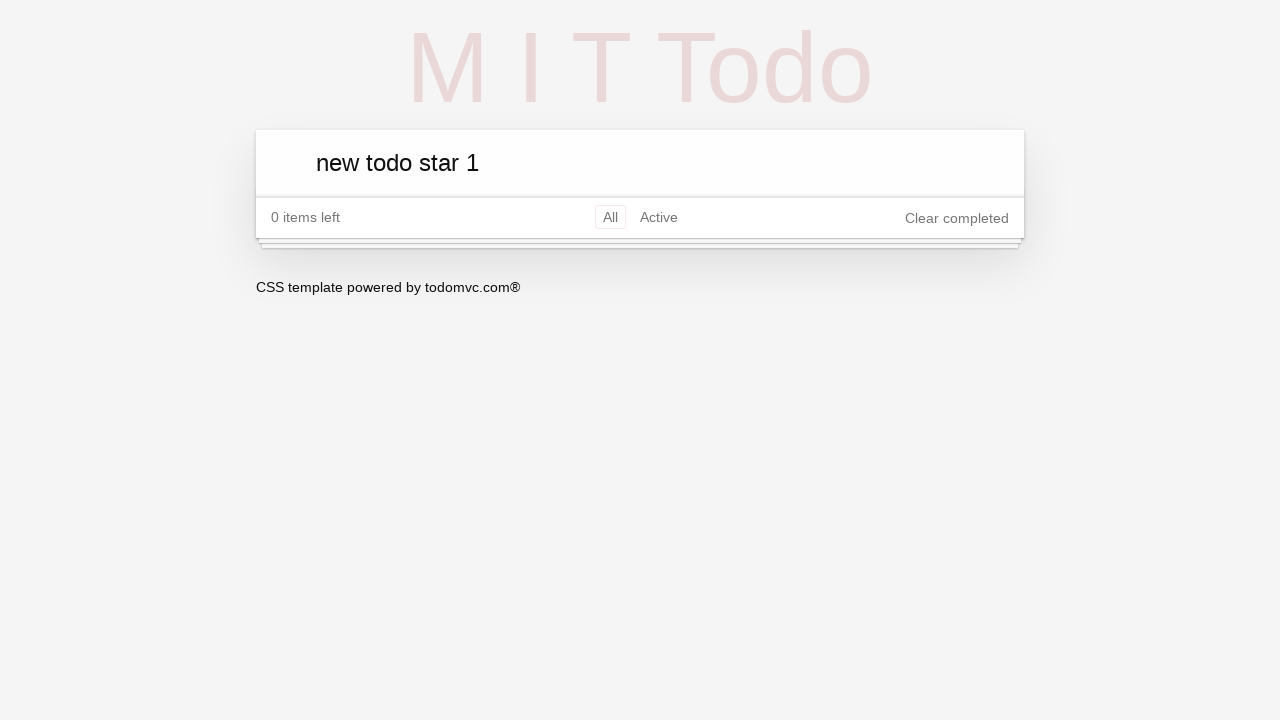

Pressed Enter to create new todo item on .new-todo
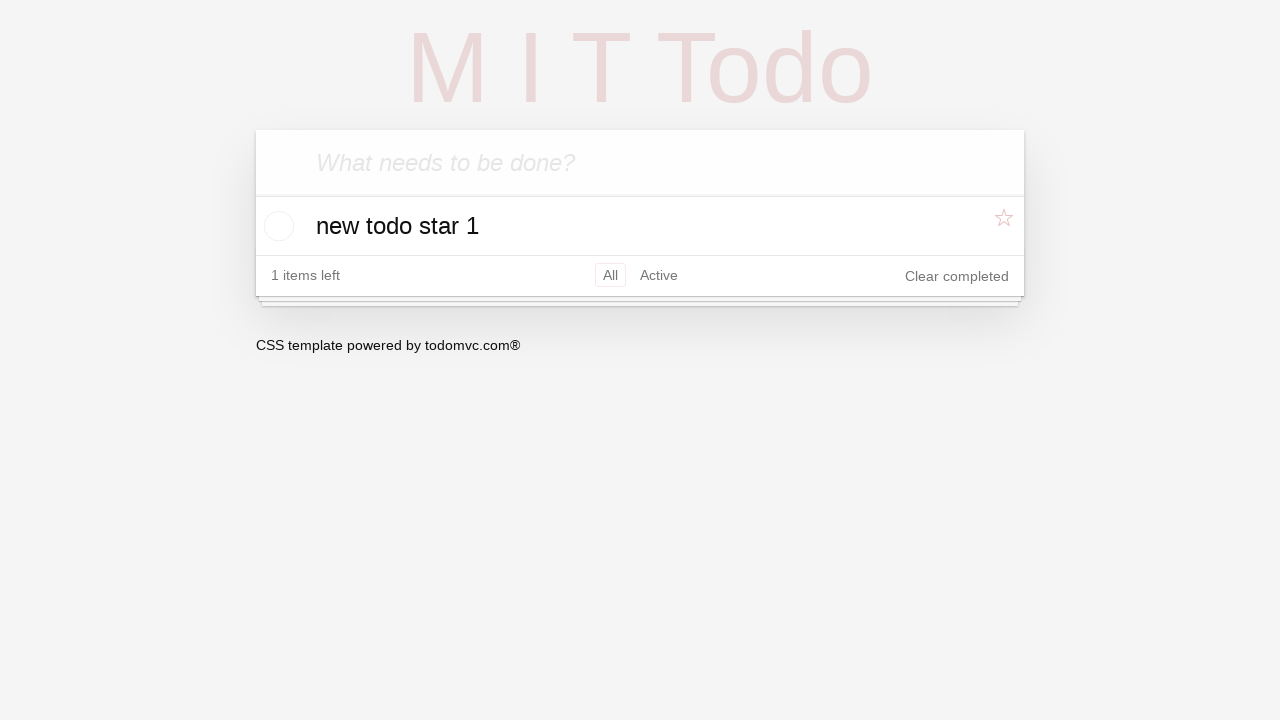

Clicked star icon on todo item to mark it as favorite at (1006, 225) on .todo .star
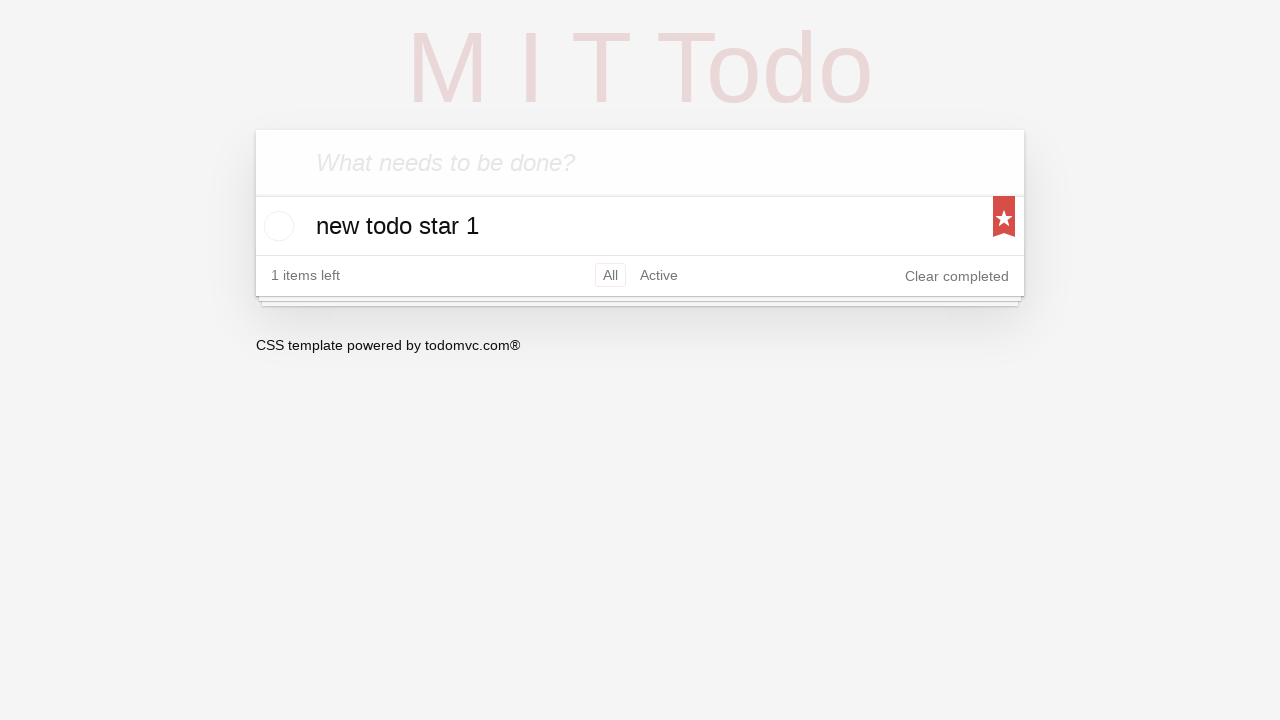

Verified that starred class was applied to the todo item
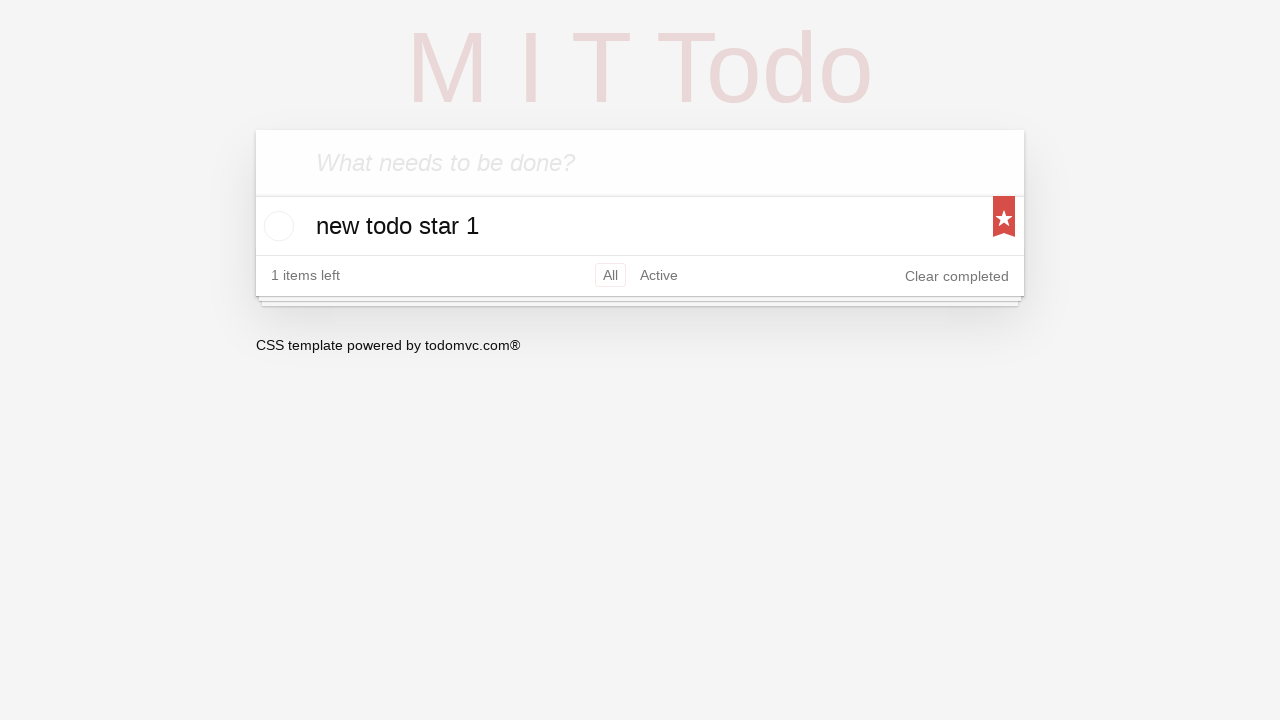

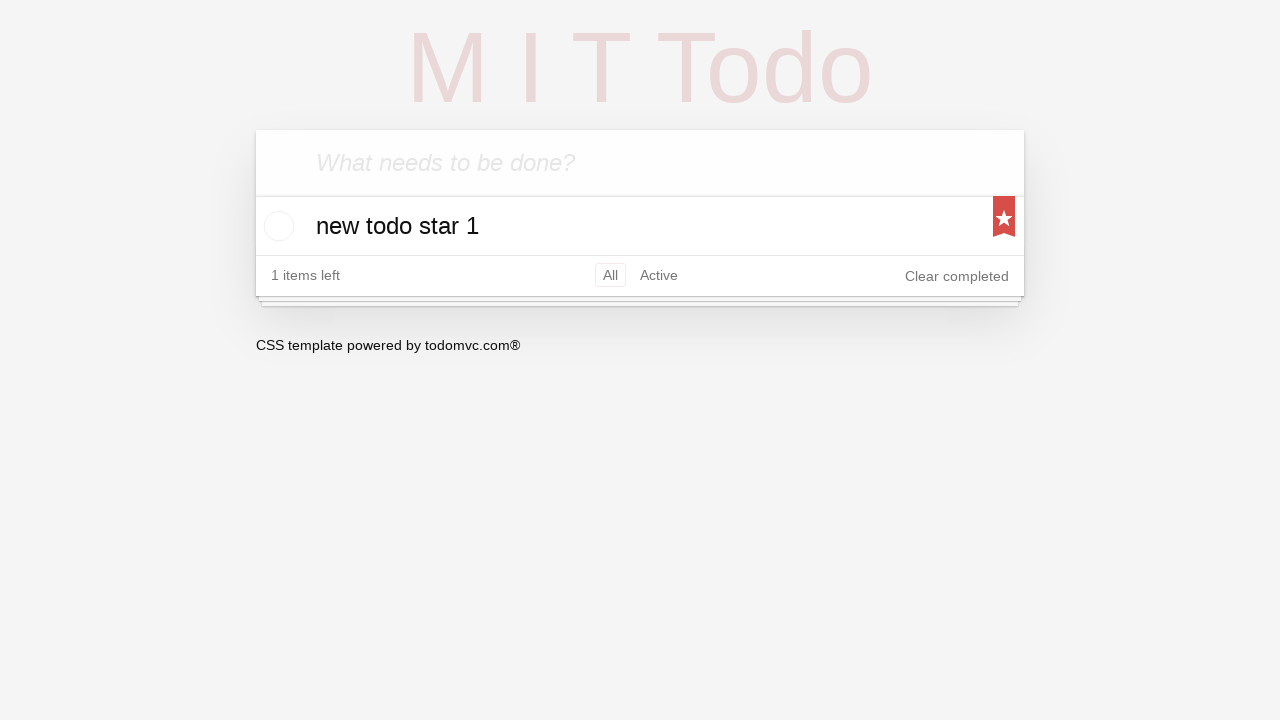